Tests product search functionality by entering "bri" in the search box and verifying that "Brinjal - 1 Kg" product is displayed

Starting URL: https://rahulshettyacademy.com/seleniumPractise/#/

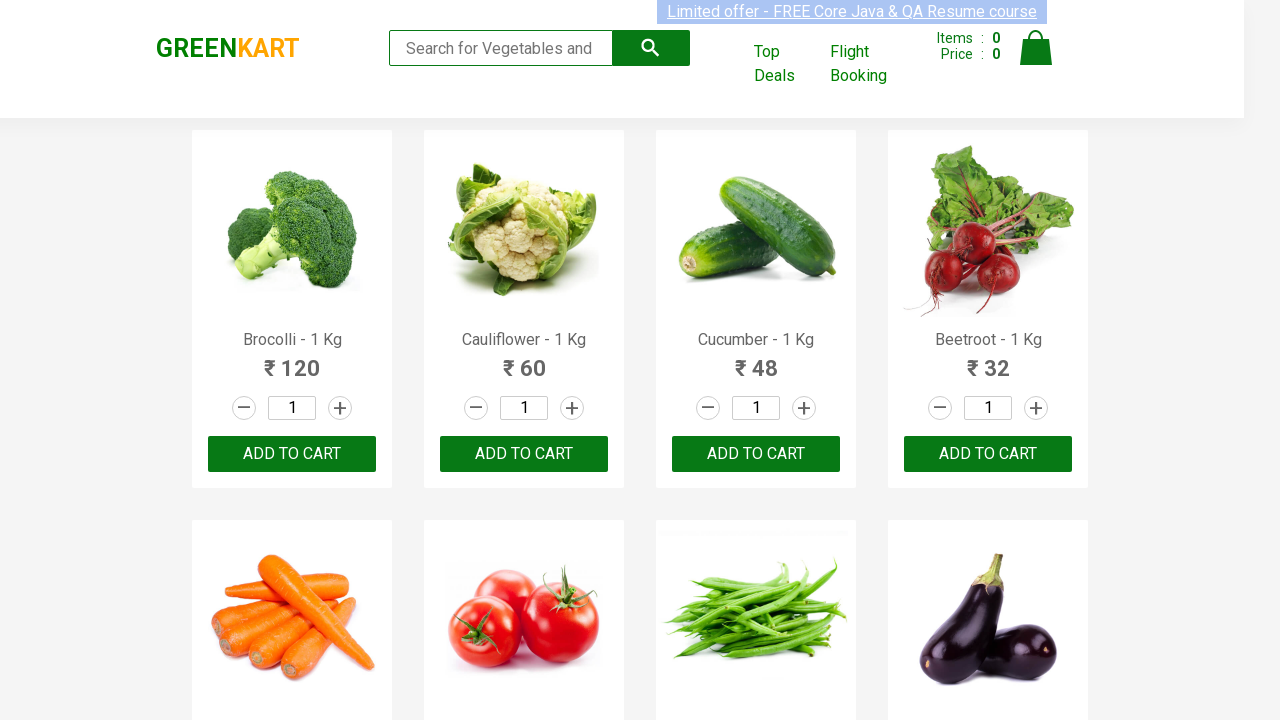

Filled search box with 'bri' on input[type="search"]
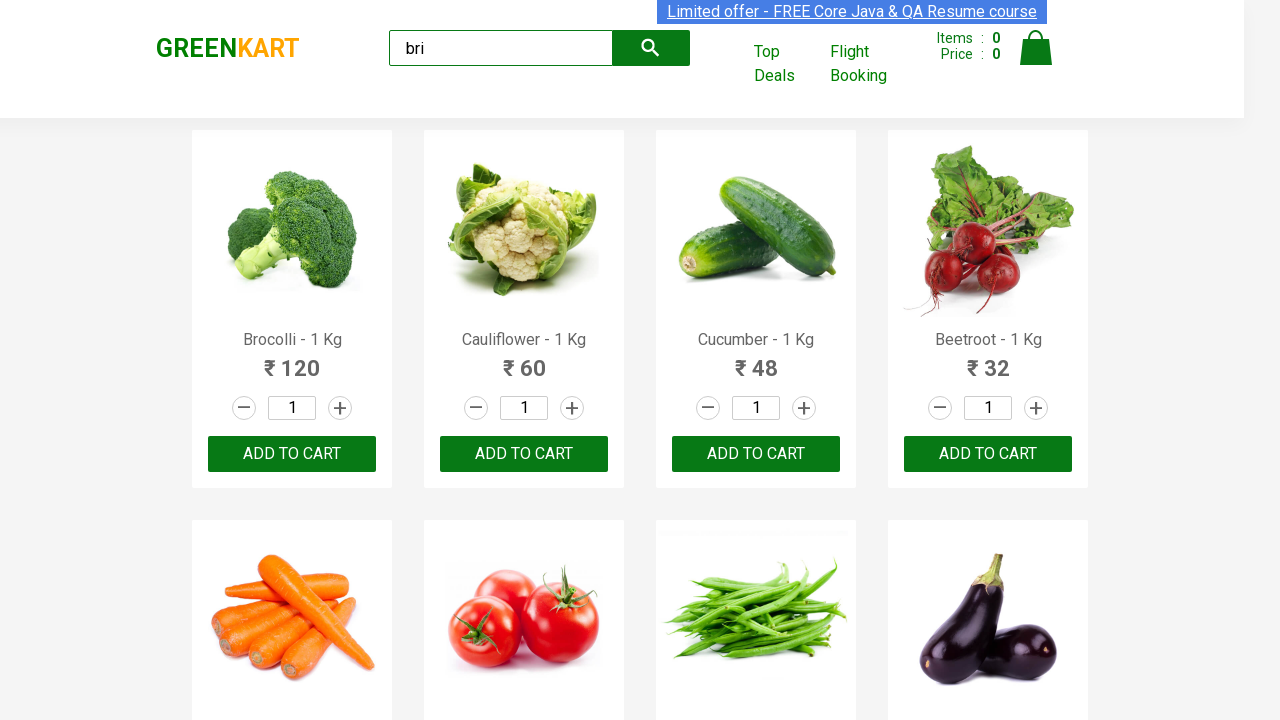

Waited for product name element to appear
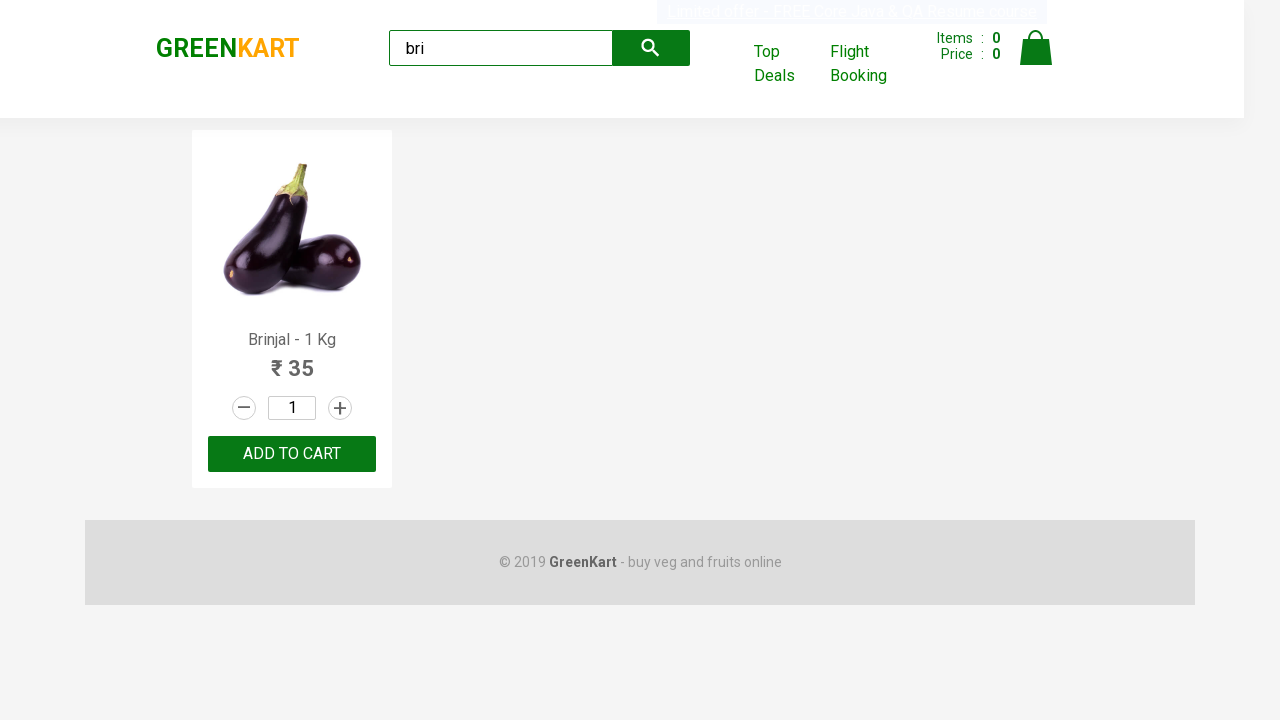

Retrieved product name text content
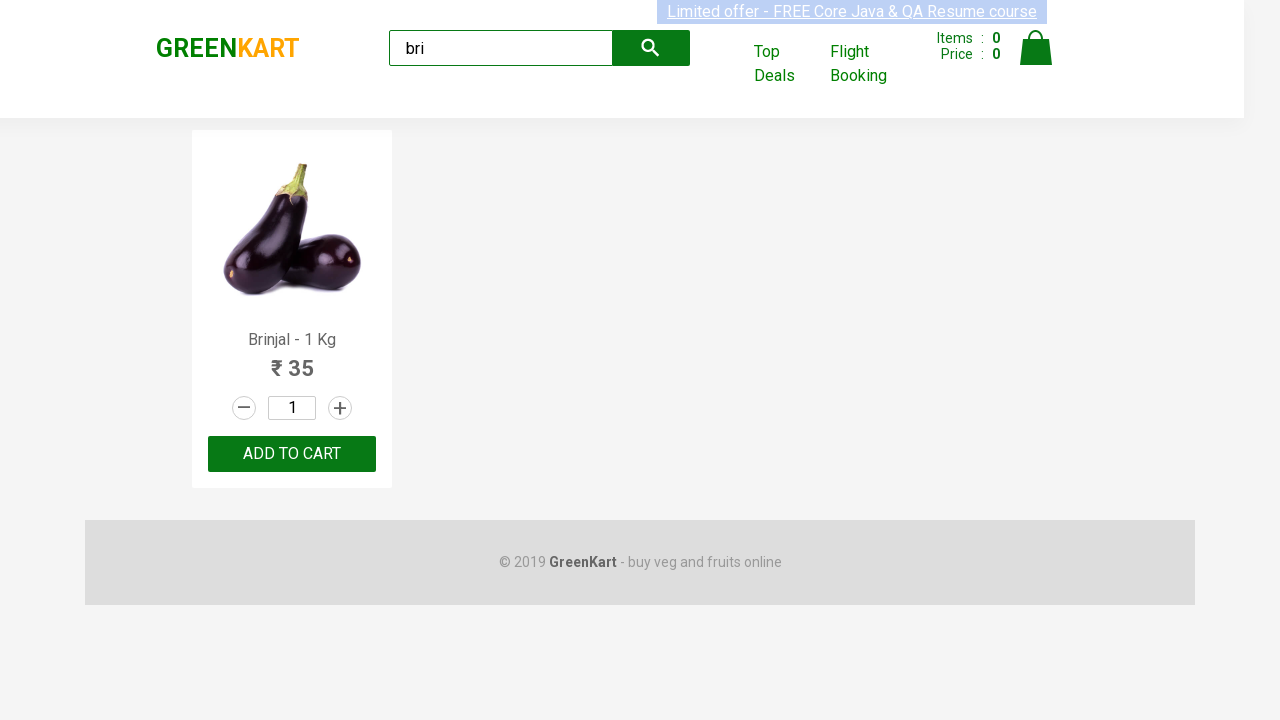

Verified product name is 'Brinjal - 1 Kg'
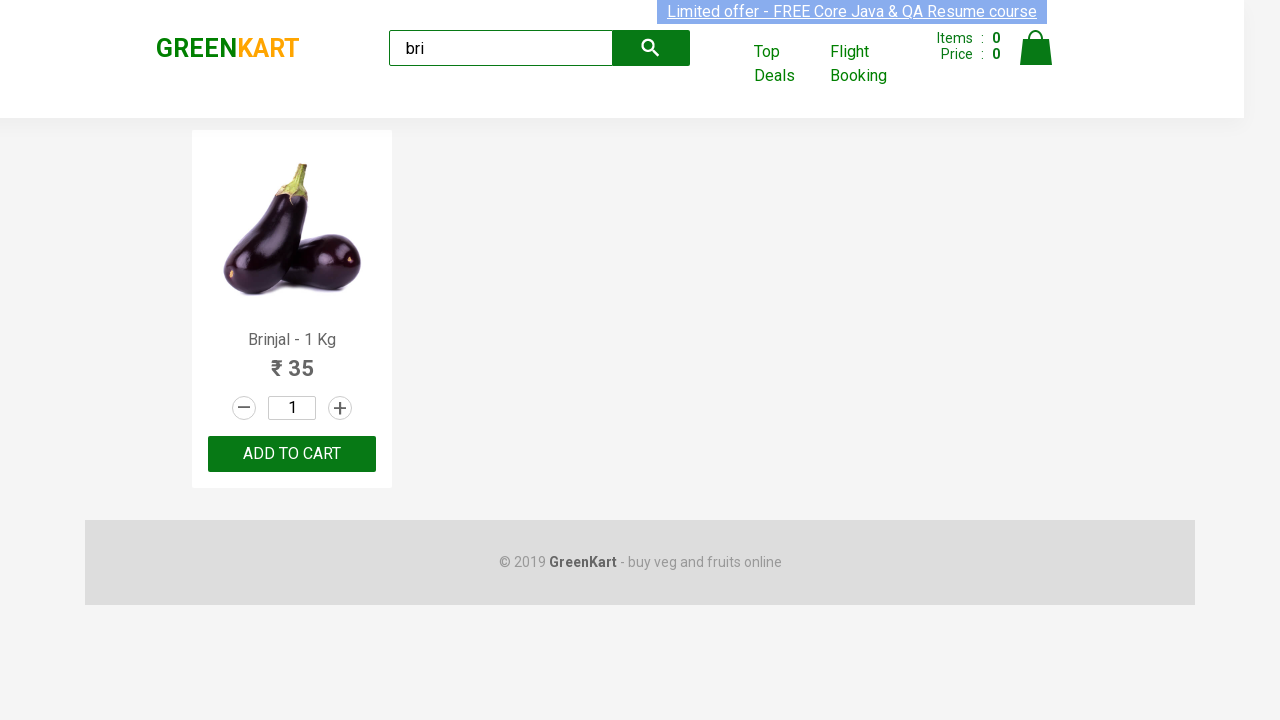

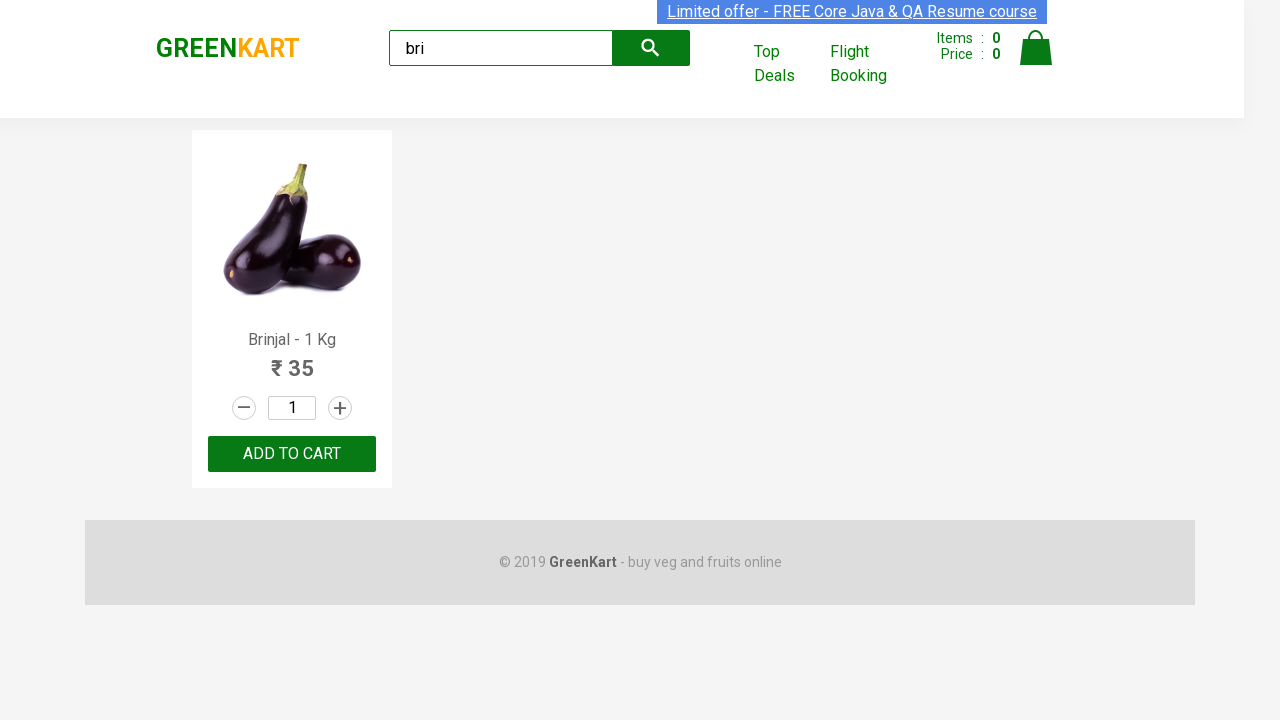